Tests A/B test opt-out by visiting the page, adding an opt-out cookie if in an A/B test group, refreshing, and verifying the page shows "No A/B Test"

Starting URL: http://the-internet.herokuapp.com/abtest

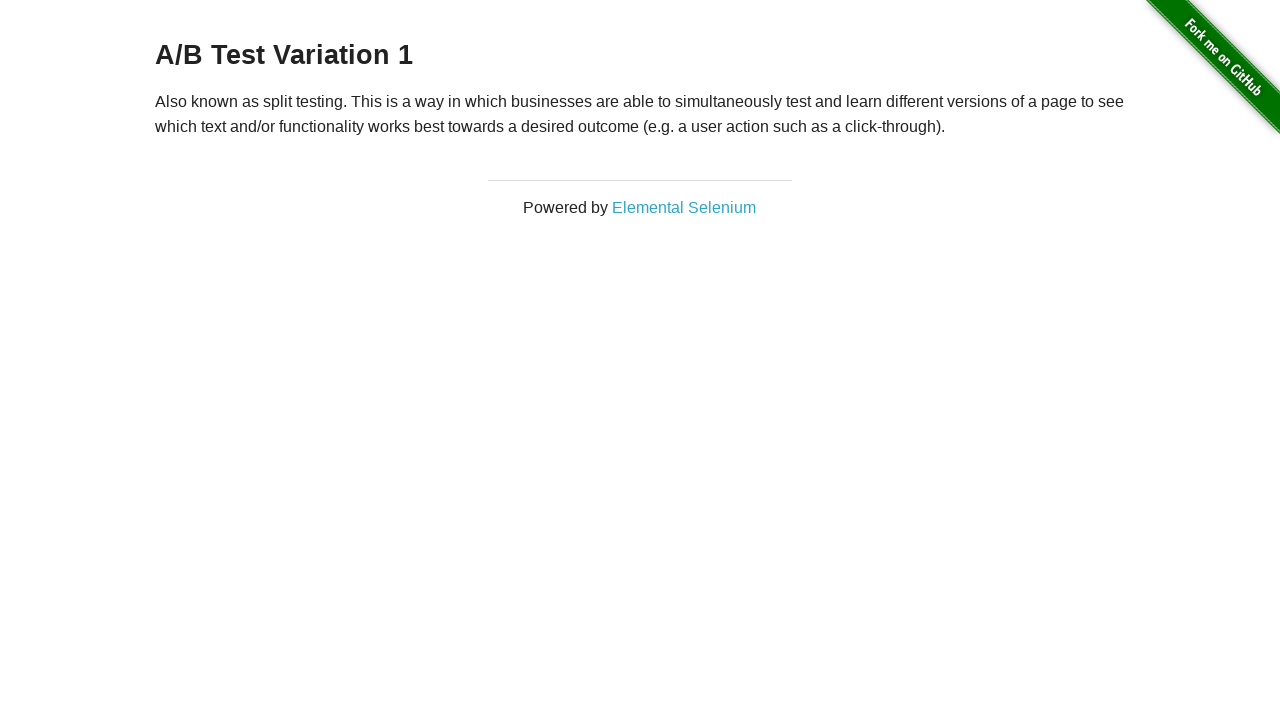

Navigated to A/B test page
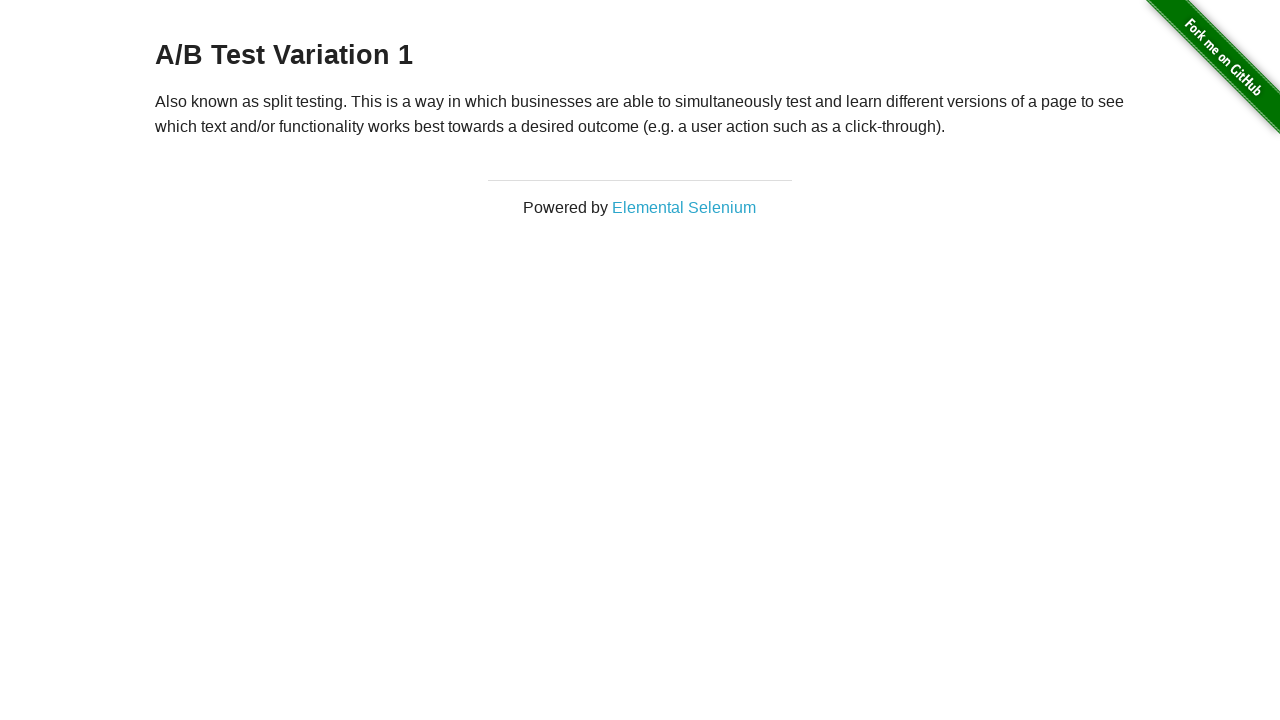

Retrieved heading text: 'A/B Test Variation 1'
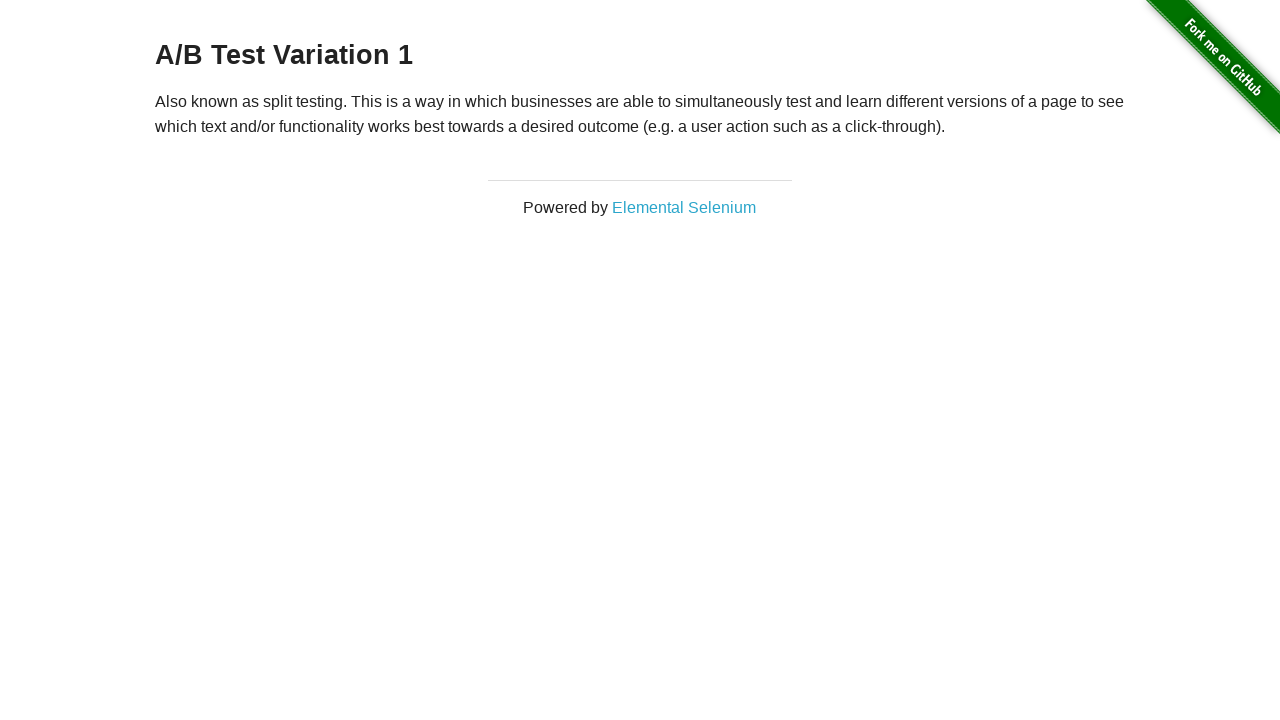

Added optimizelyOptOut cookie to opt out of A/B test
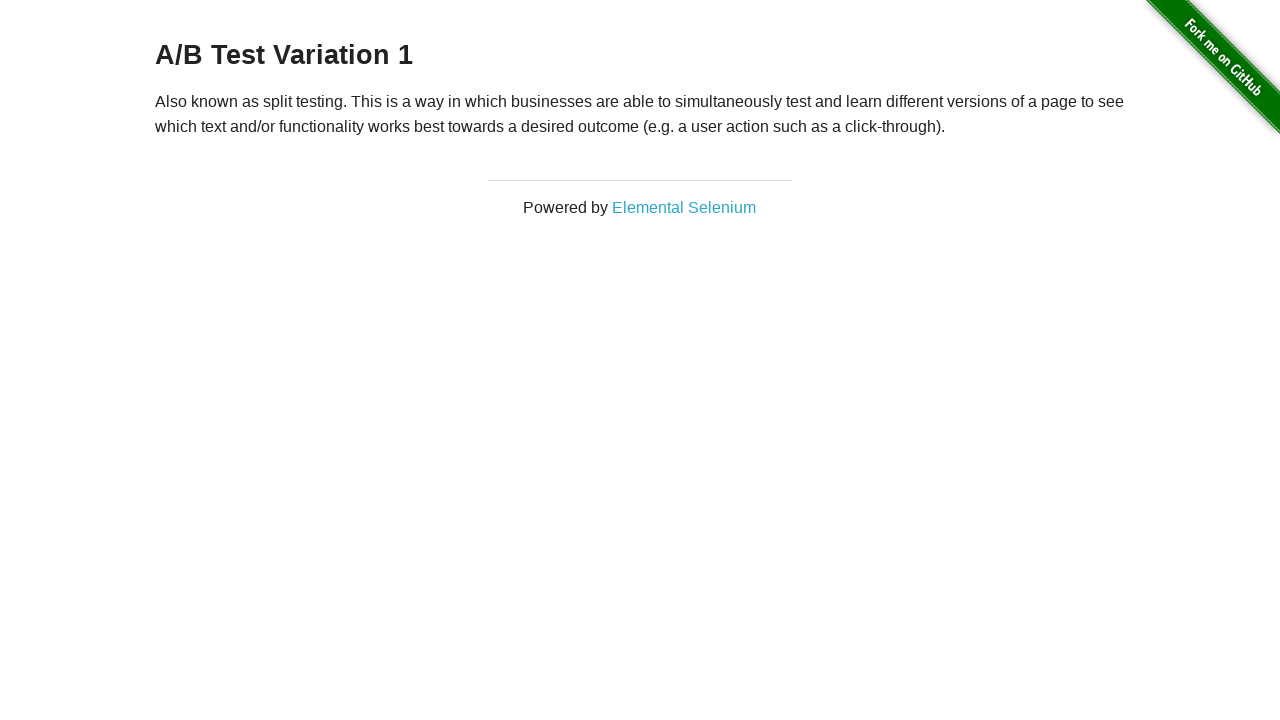

Reloaded page after adding opt-out cookie
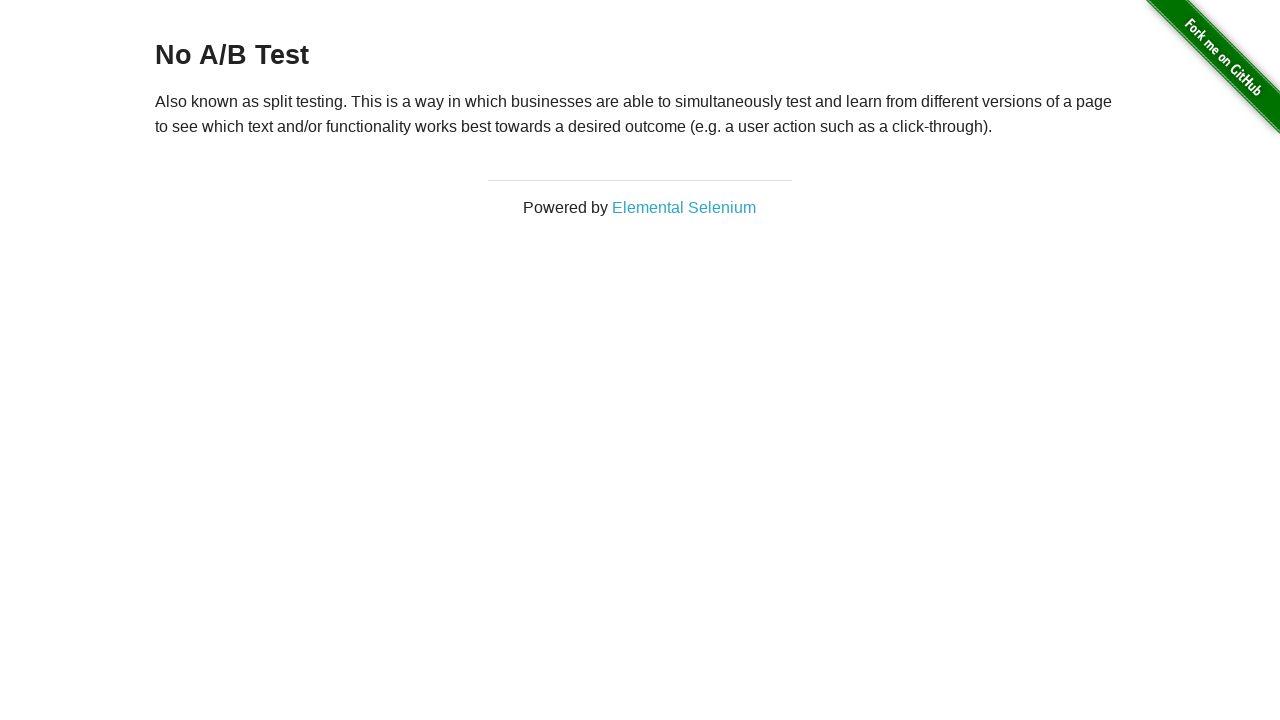

Page loaded and heading element is present
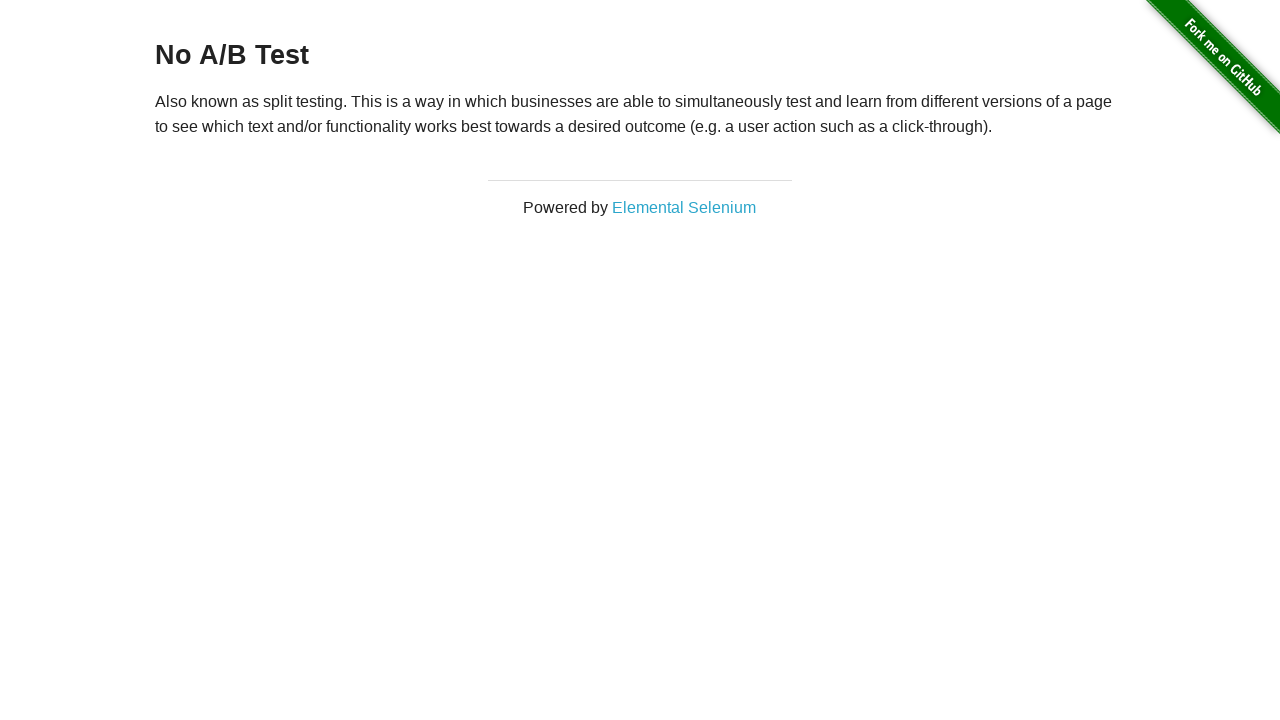

Final heading text confirms no A/B test: 'No A/B Test'
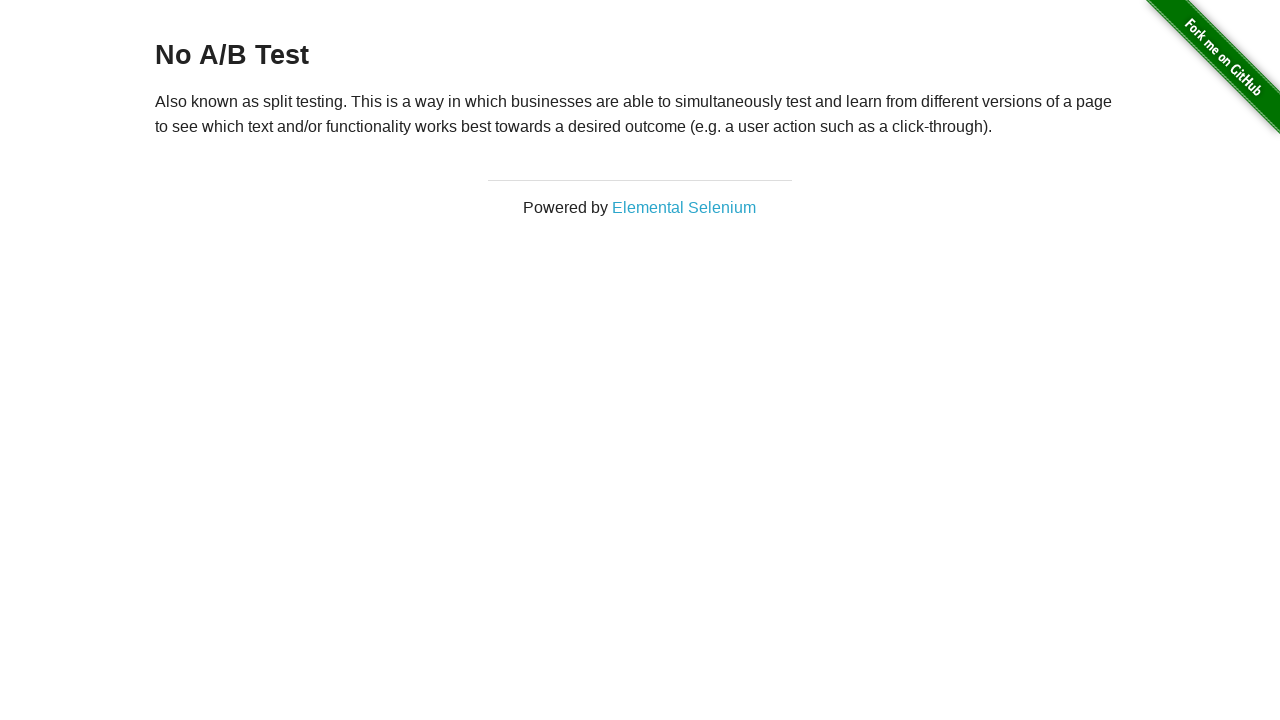

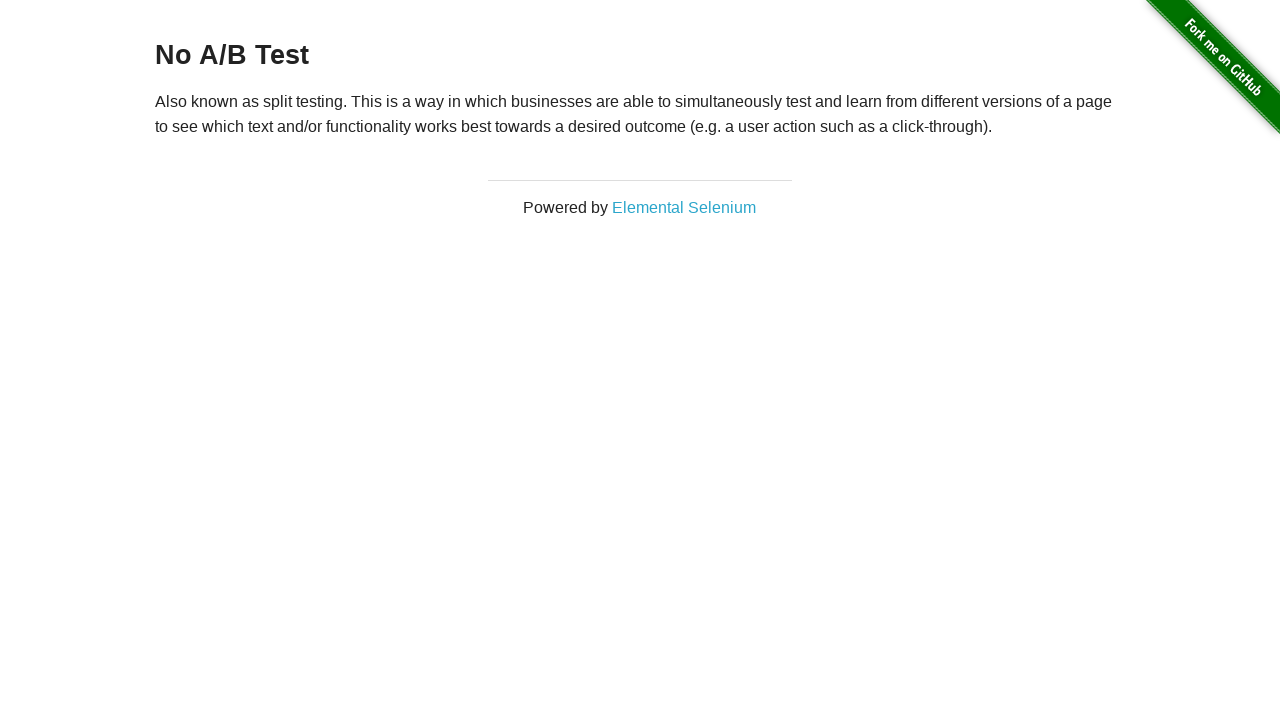